Tests dynamic controls page by clicking the Enable button and verifying the message appears

Starting URL: https://the-internet.herokuapp.com/dynamic_controls

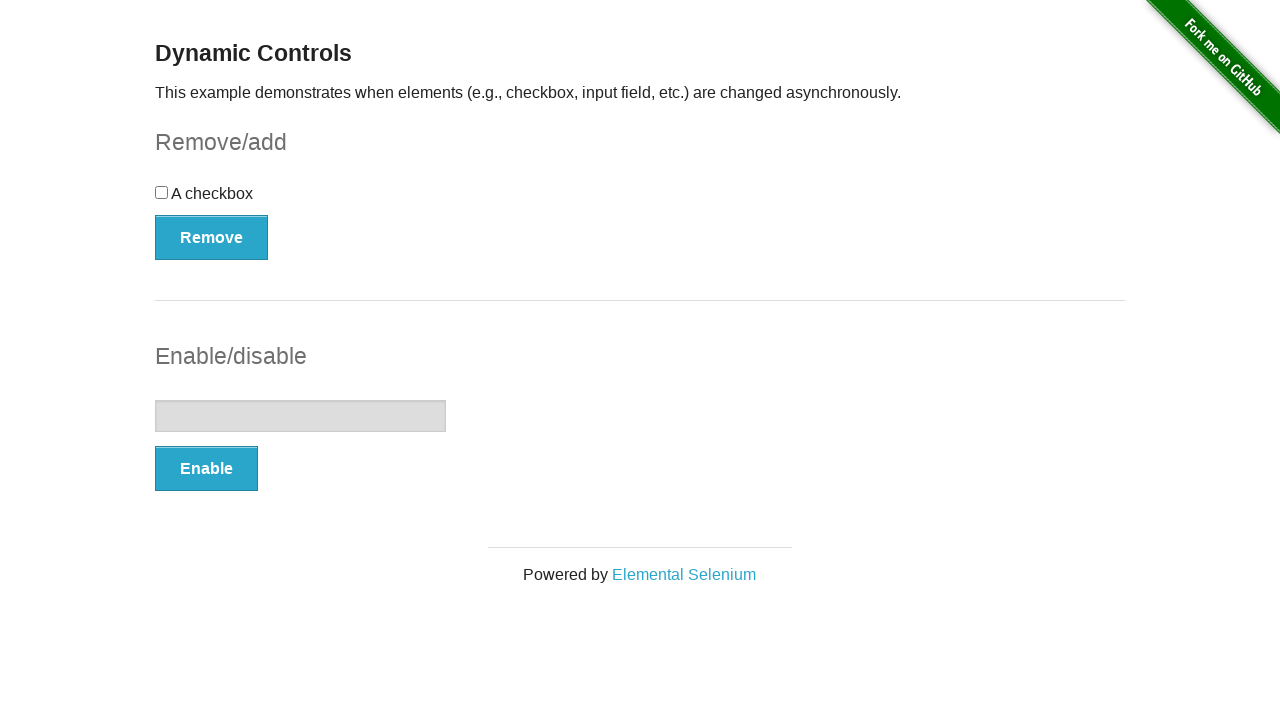

Clicked the Enable button at (206, 469) on xpath=//button[text()='Enable']
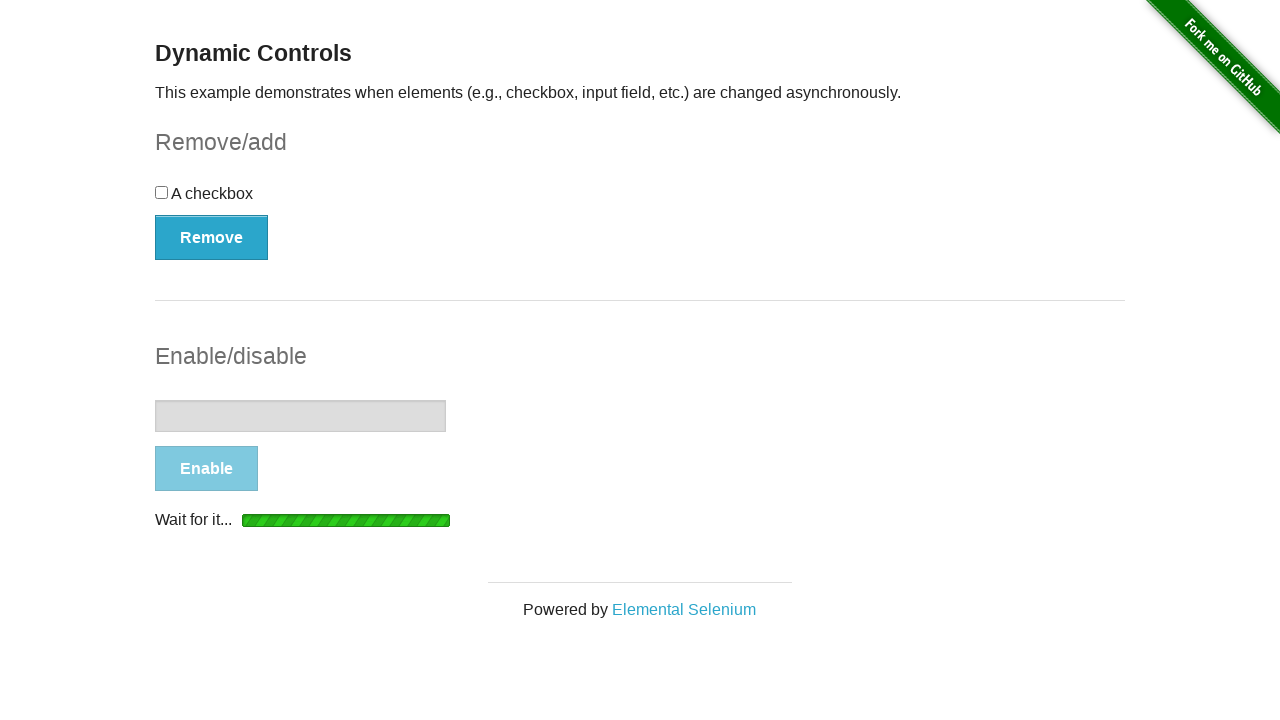

Message appeared after clicking Enable button
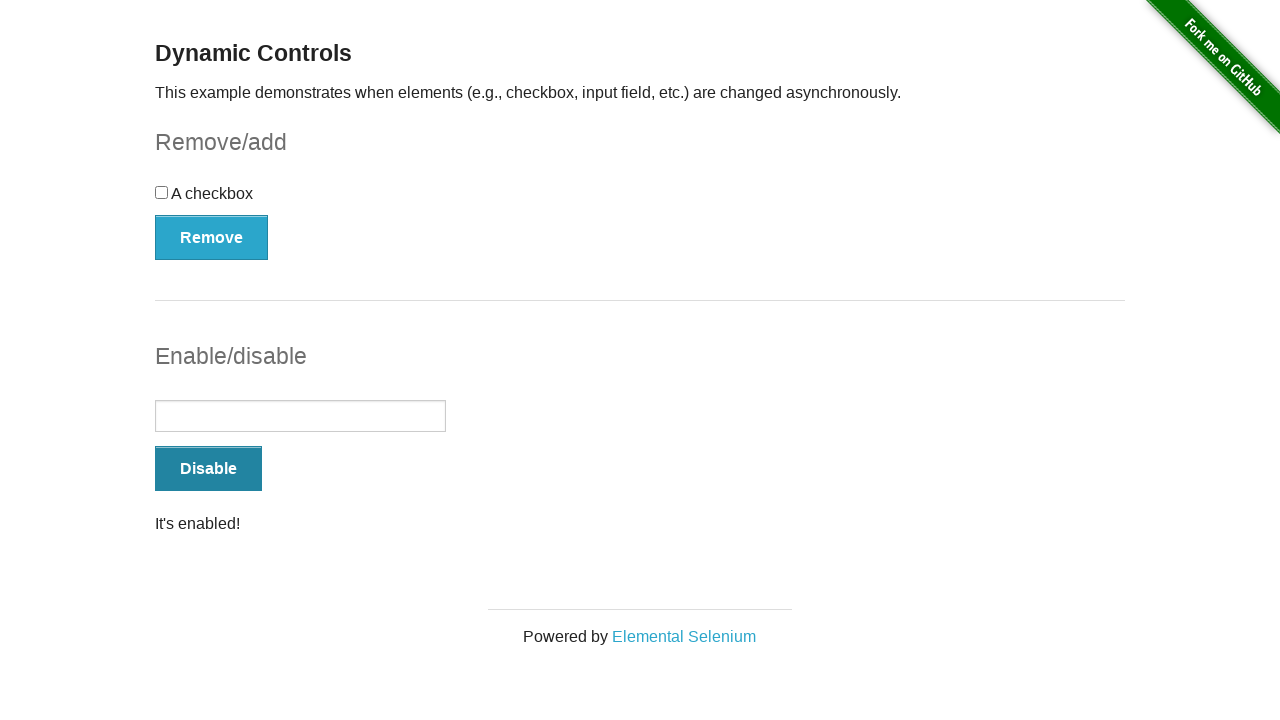

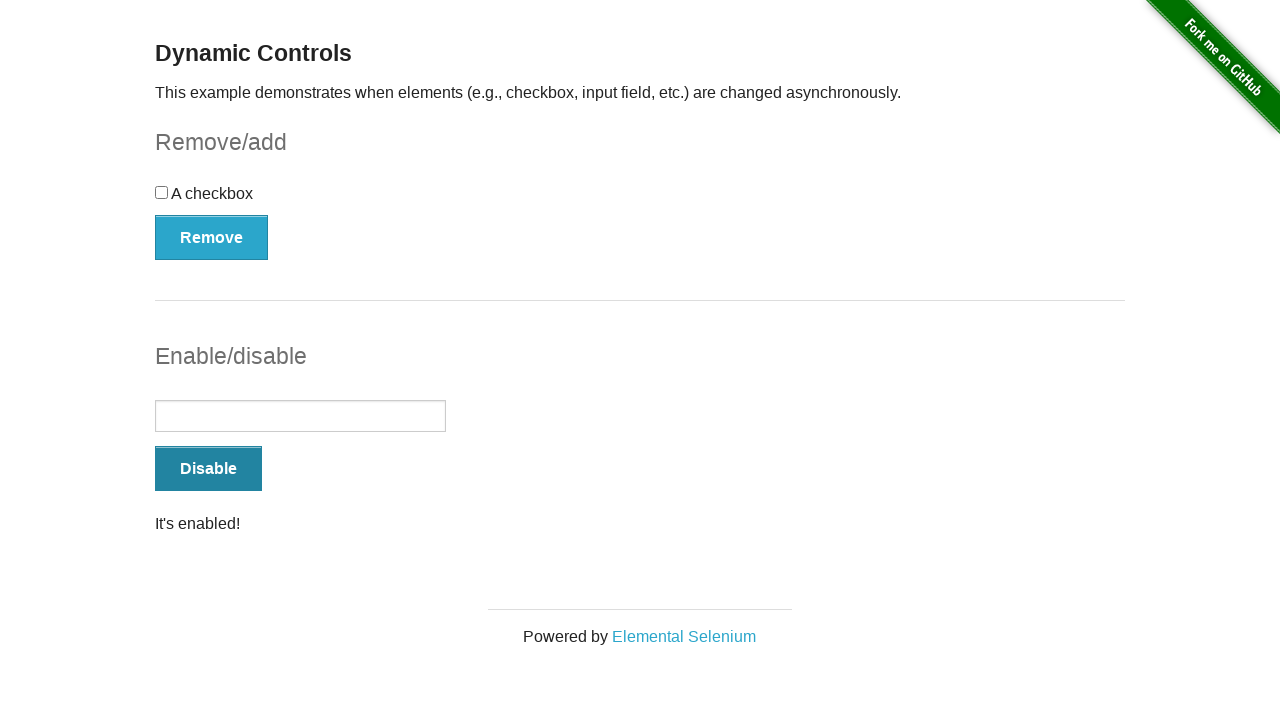